Tests todo application functionality by selecting Backbone.js platform, adding three todos, removing one, and verifying the count

Starting URL: https://todomvc.com

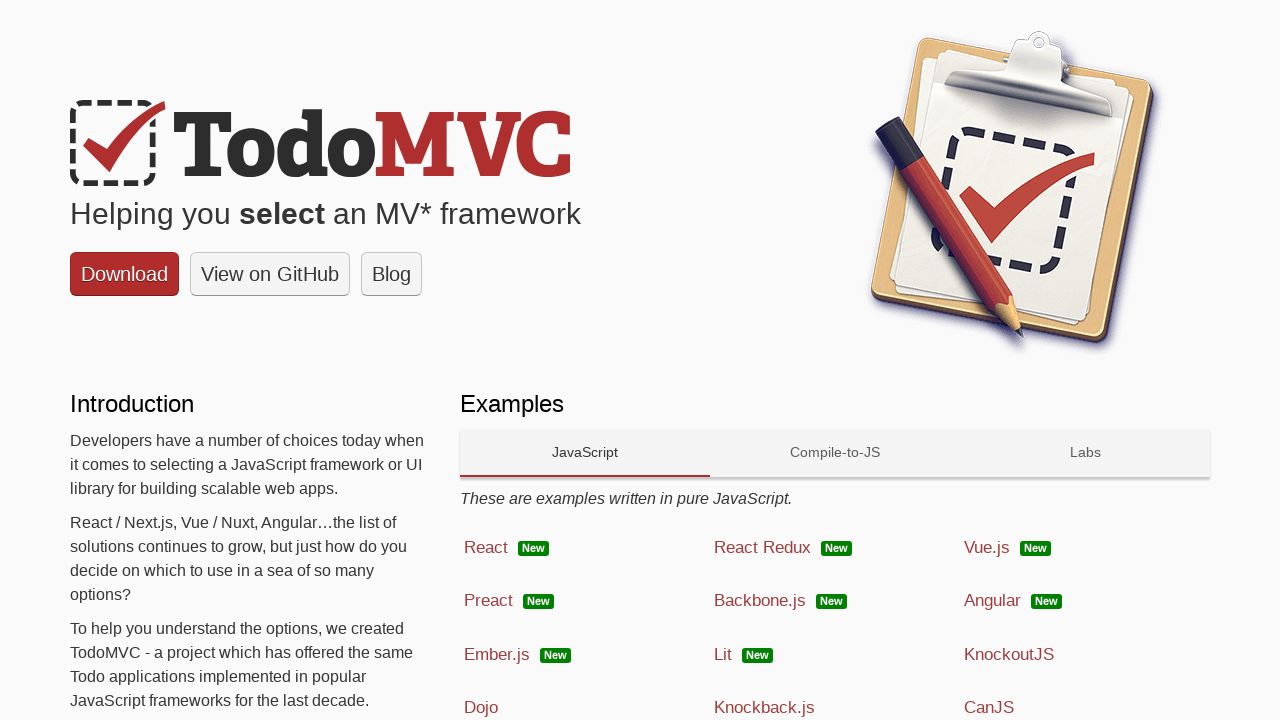

Clicked on Backbone.js platform link at (760, 601) on text=Backbone.js
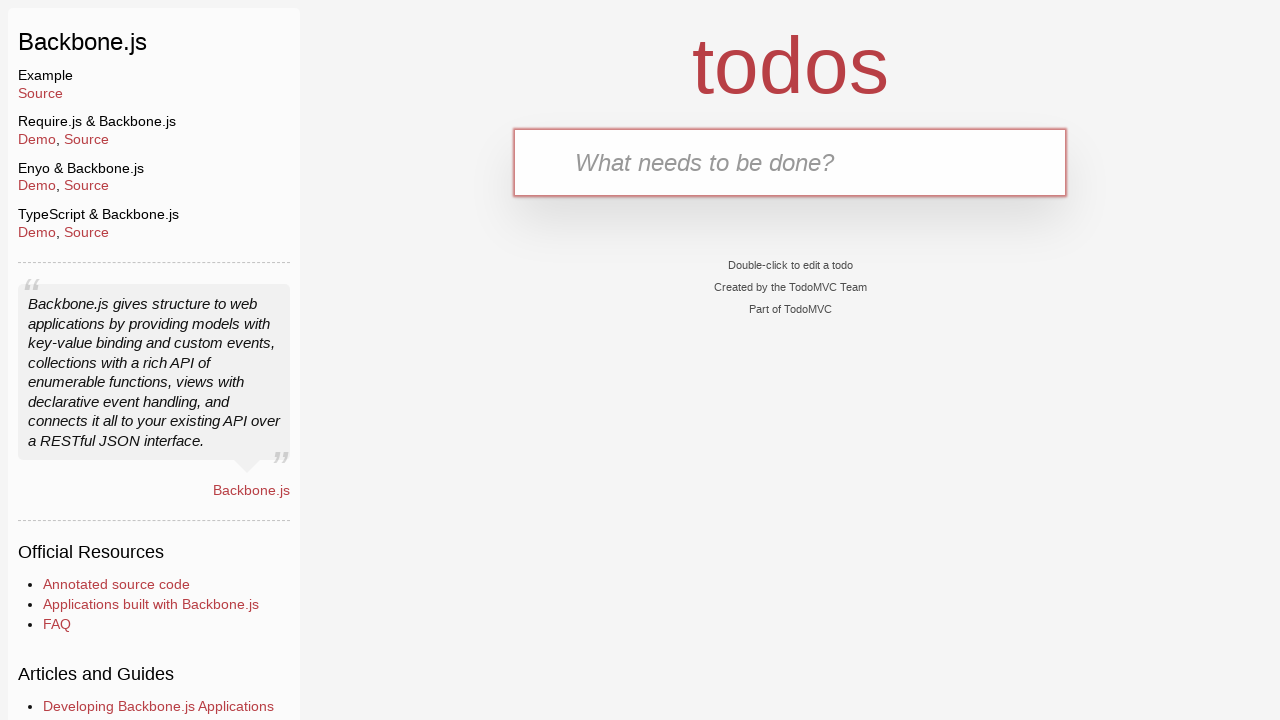

Filled first todo input with 'Meet a Friend' on body > section > header > input
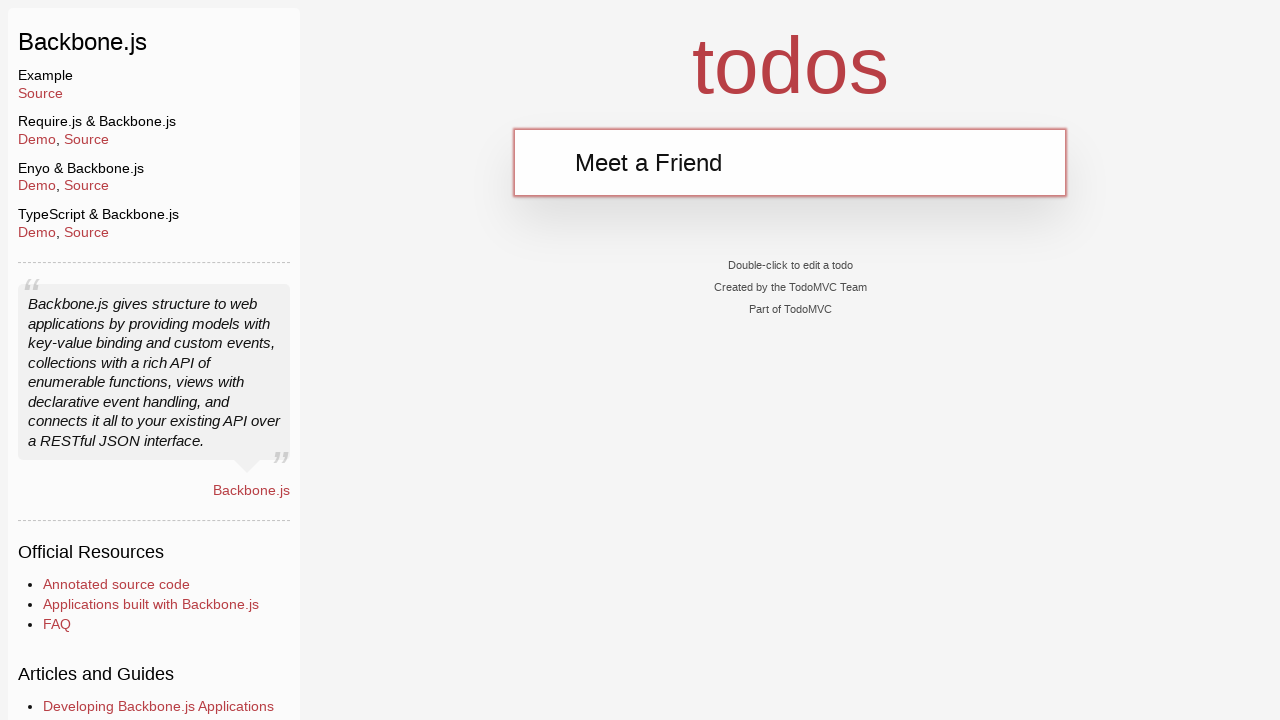

Pressed Enter to add first todo on body > section > header > input
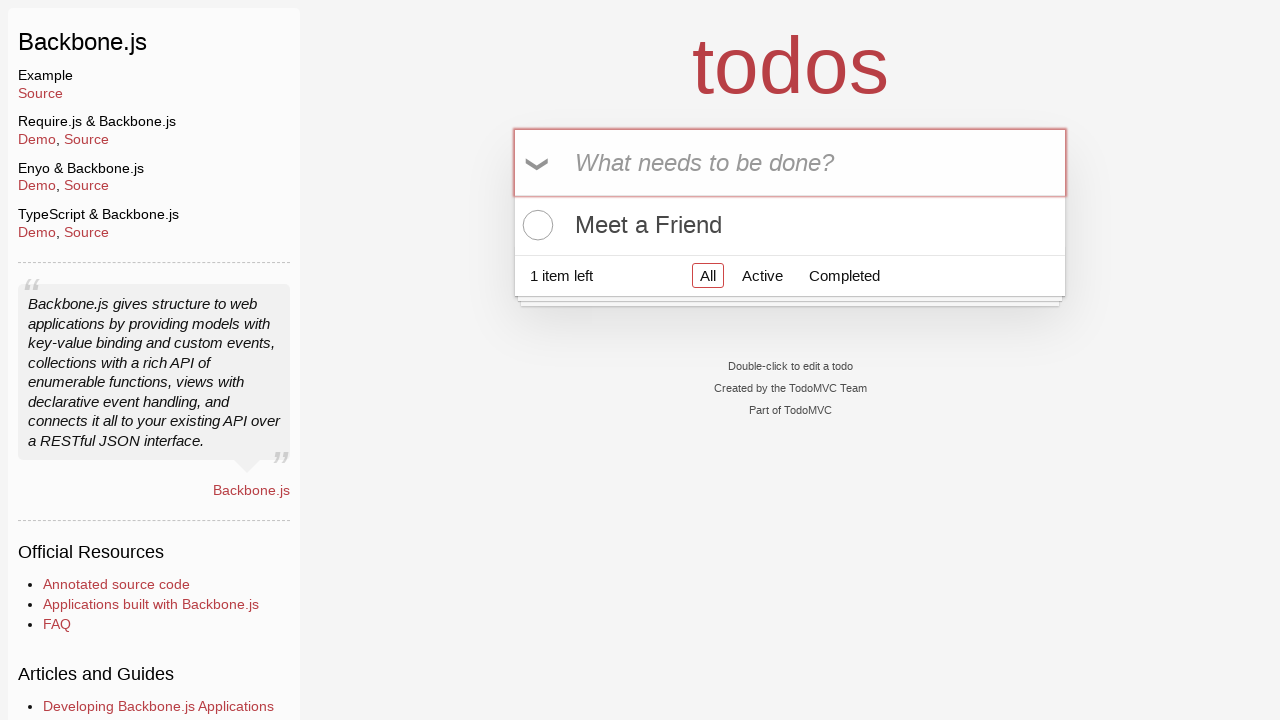

Filled second todo input with 'Buy Meat' on body > section > header > input
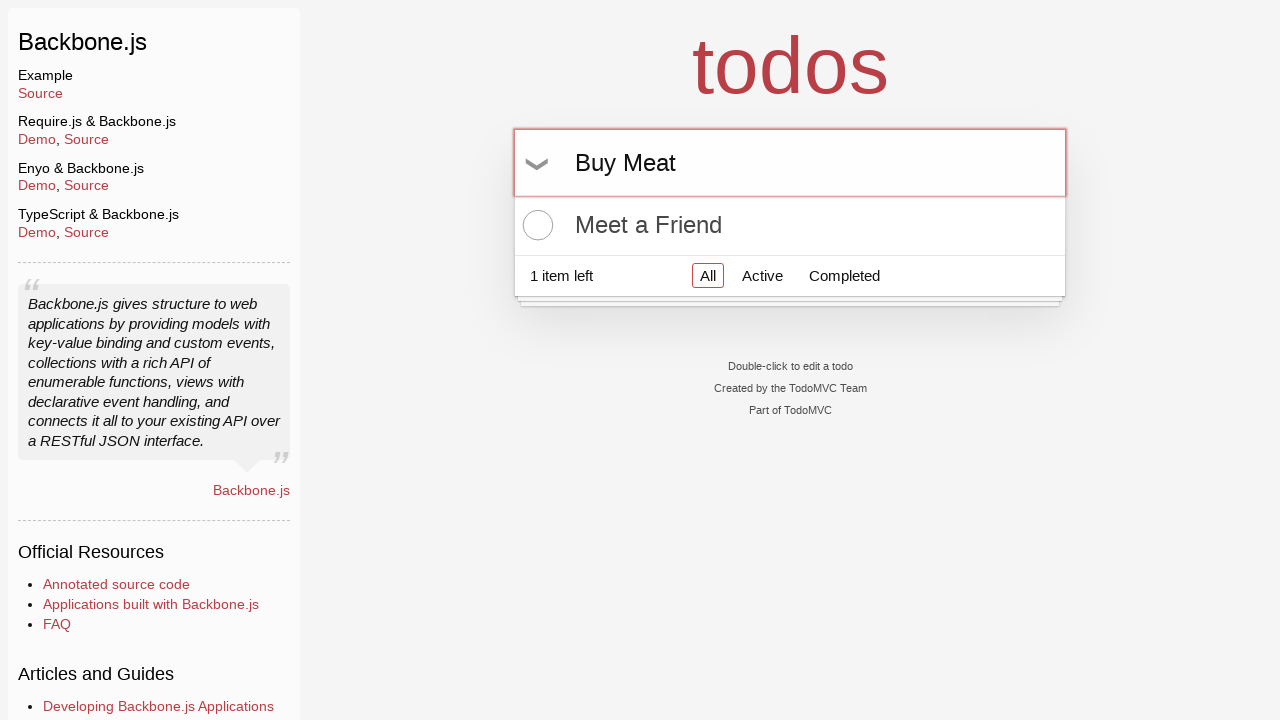

Pressed Enter to add second todo on body > section > header > input
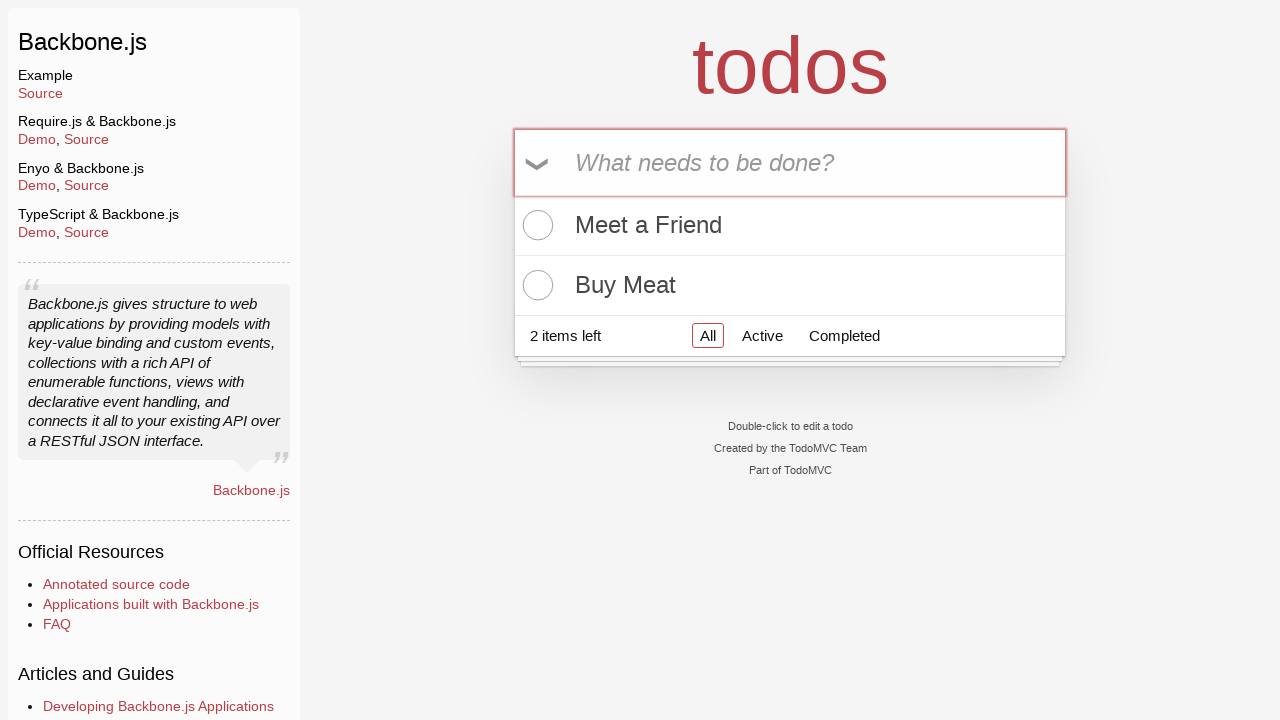

Filled third todo input with 'clean the car' on body > section > header > input
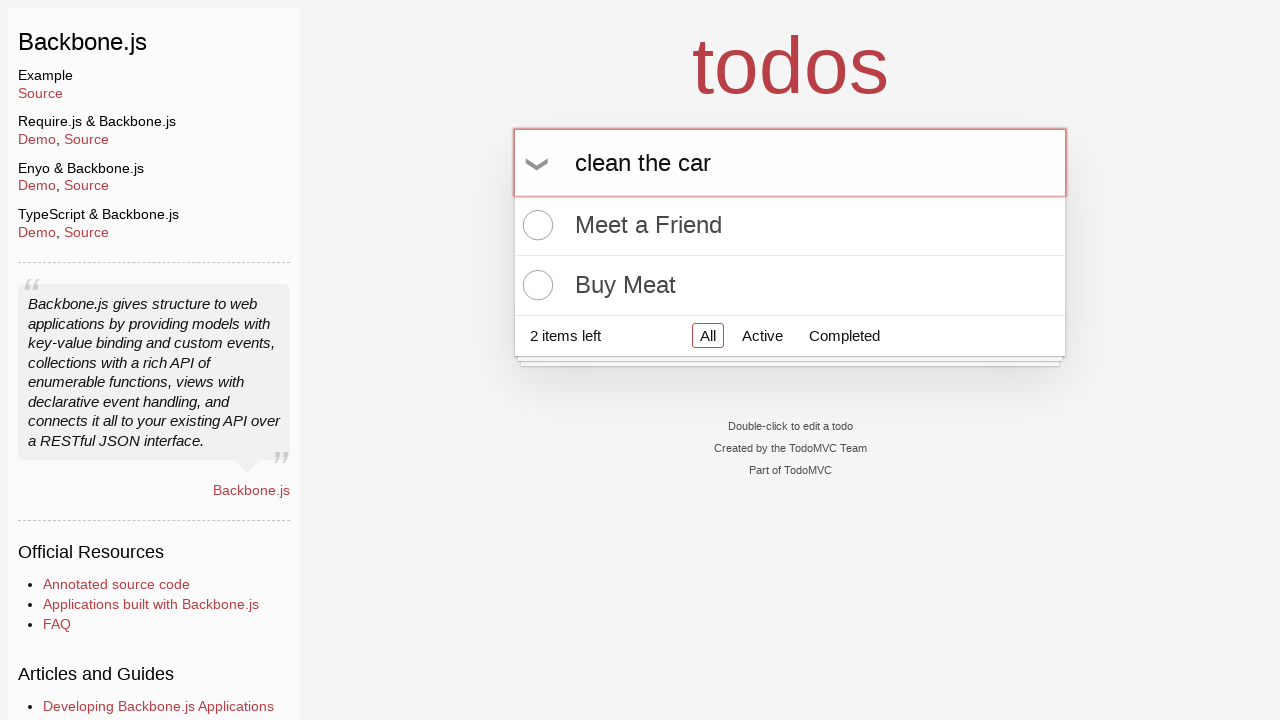

Pressed Enter to add third todo on body > section > header > input
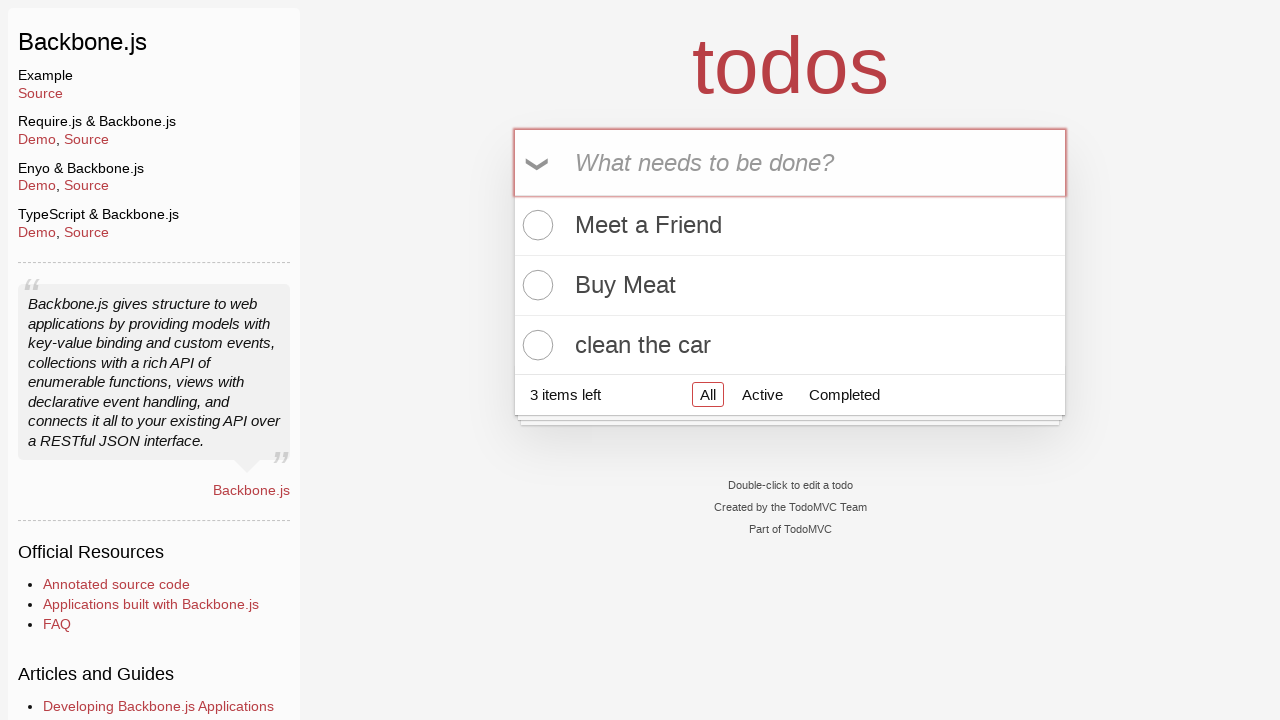

Toggled the second todo to mark as complete at (535, 285) on li:nth-child(2) .toggle
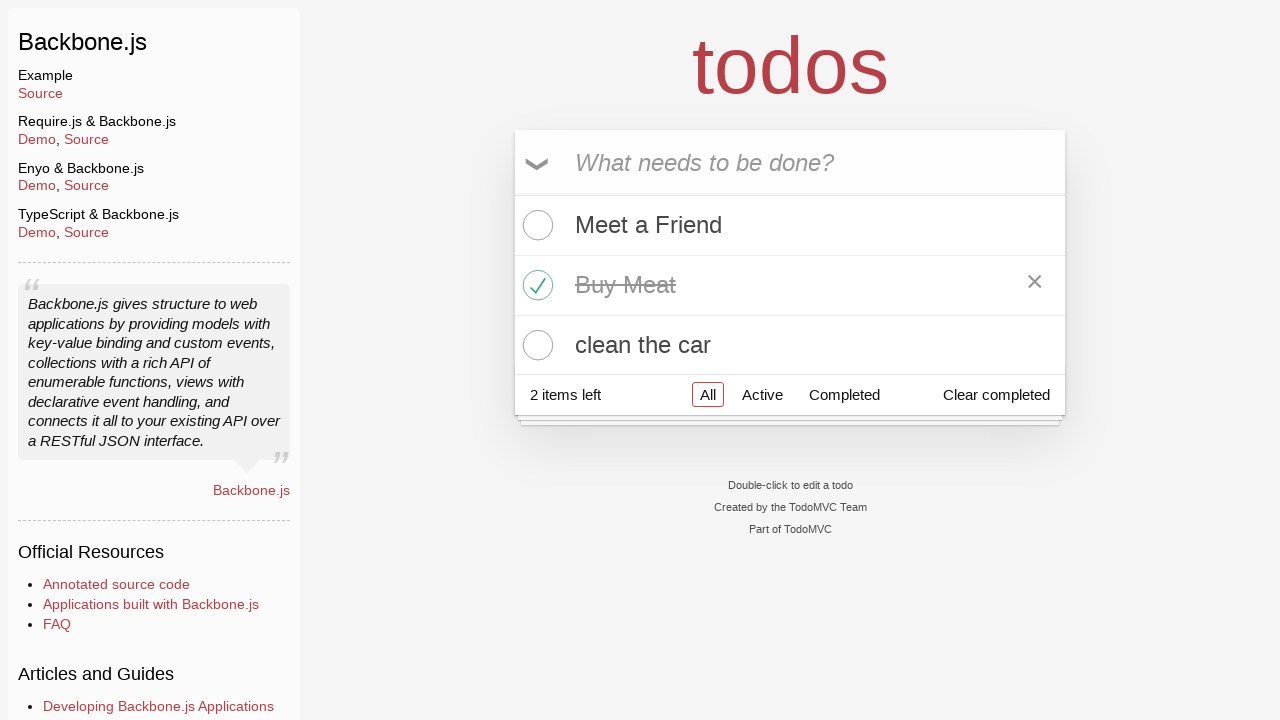

Verified remaining todo count is displayed
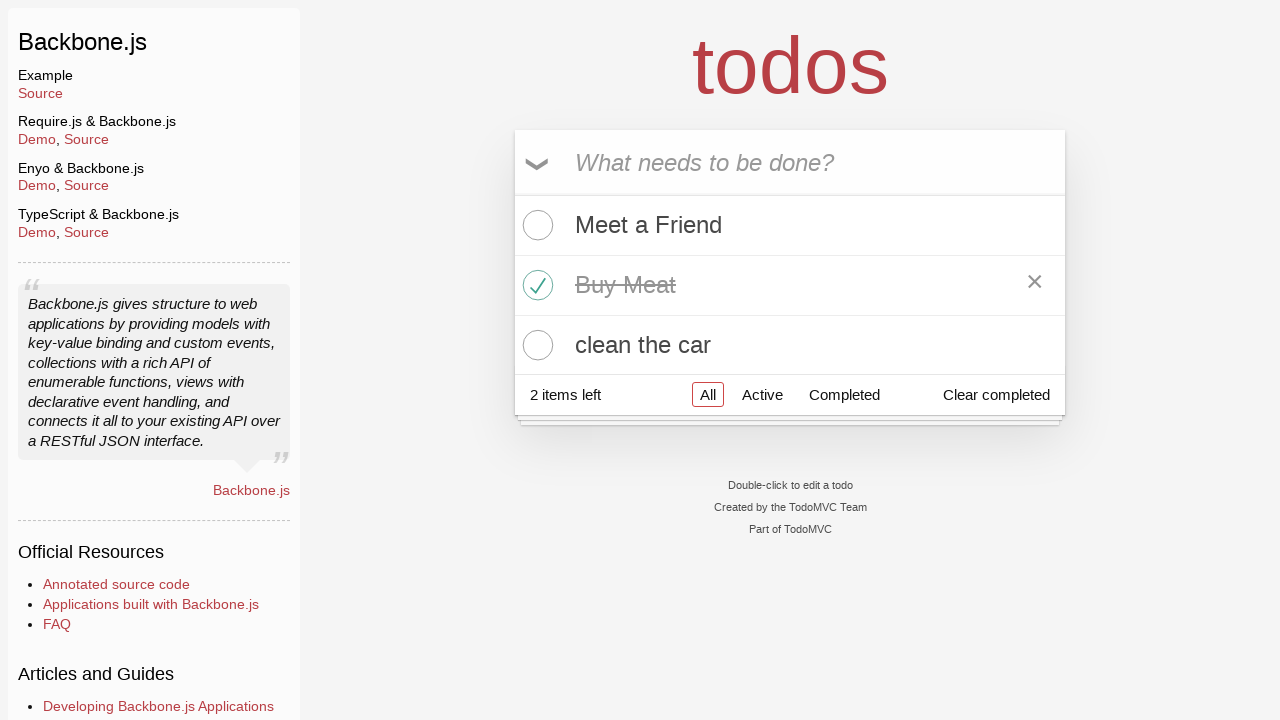

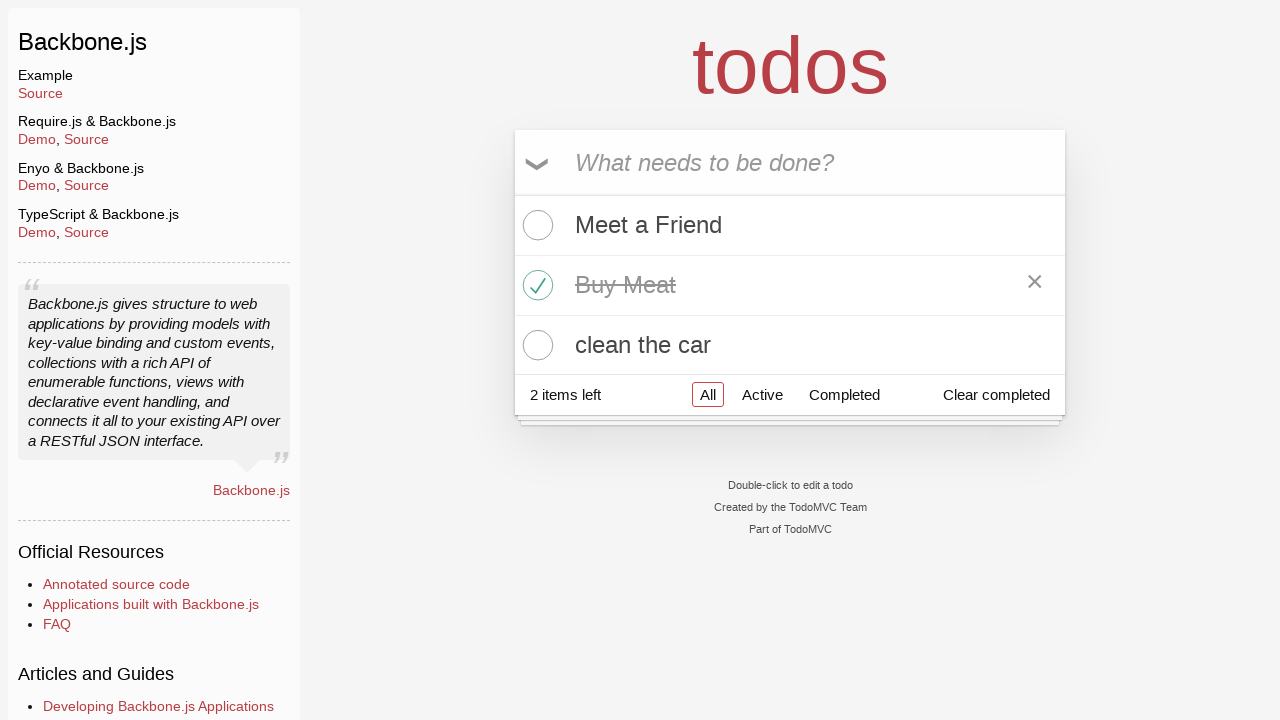